Navigates to a YouTube video page and clicks to expand the video description section to view full details.

Starting URL: https://youtu.be/dQw4w9WgXcQ?si=Xo4gqNCSccsHVpJX

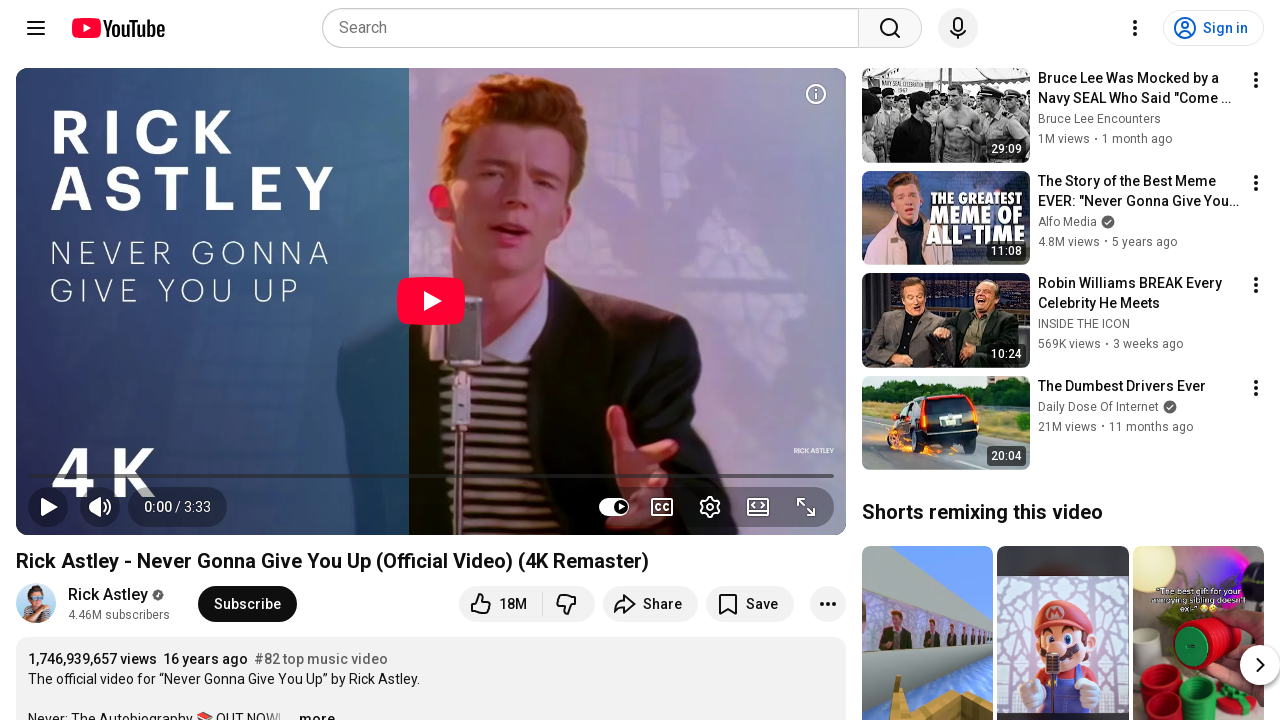

Video page metadata loaded
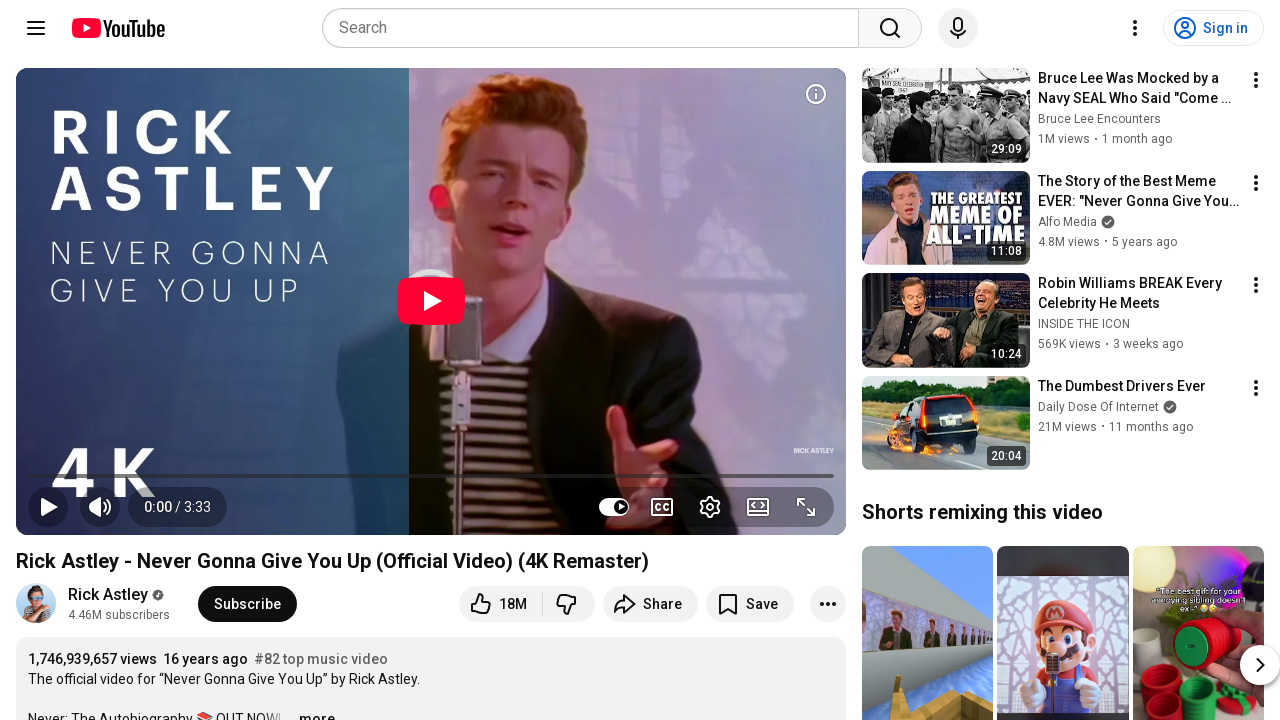

Clicked expand button to show full video description at (311, 710) on ytd-text-inline-expander tp-yt-paper-button[id='expand']
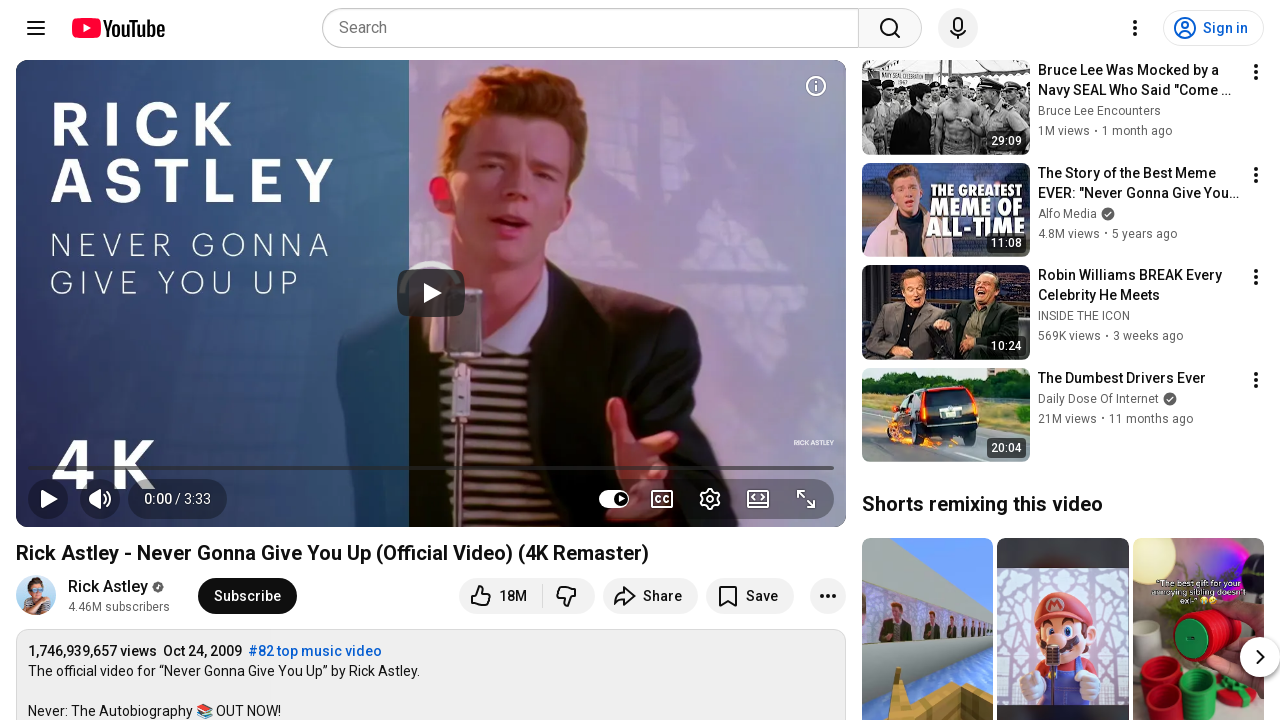

Expanded description content is now visible
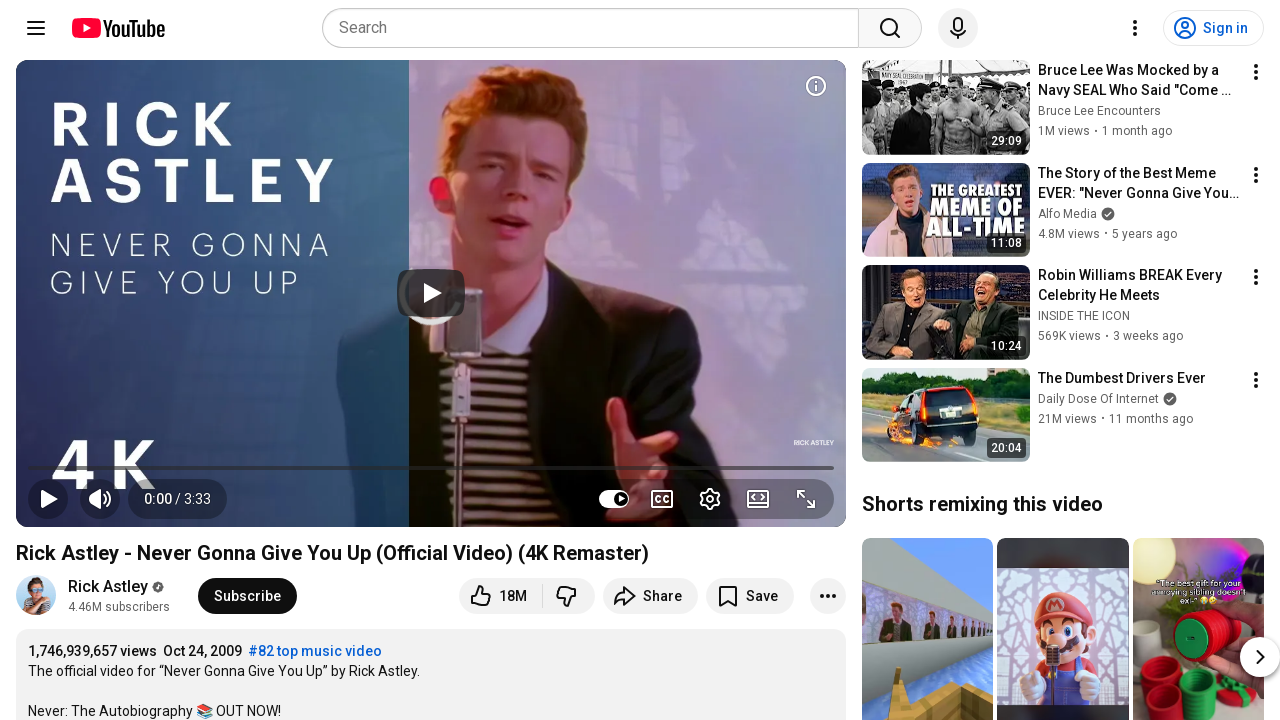

Video title element verified
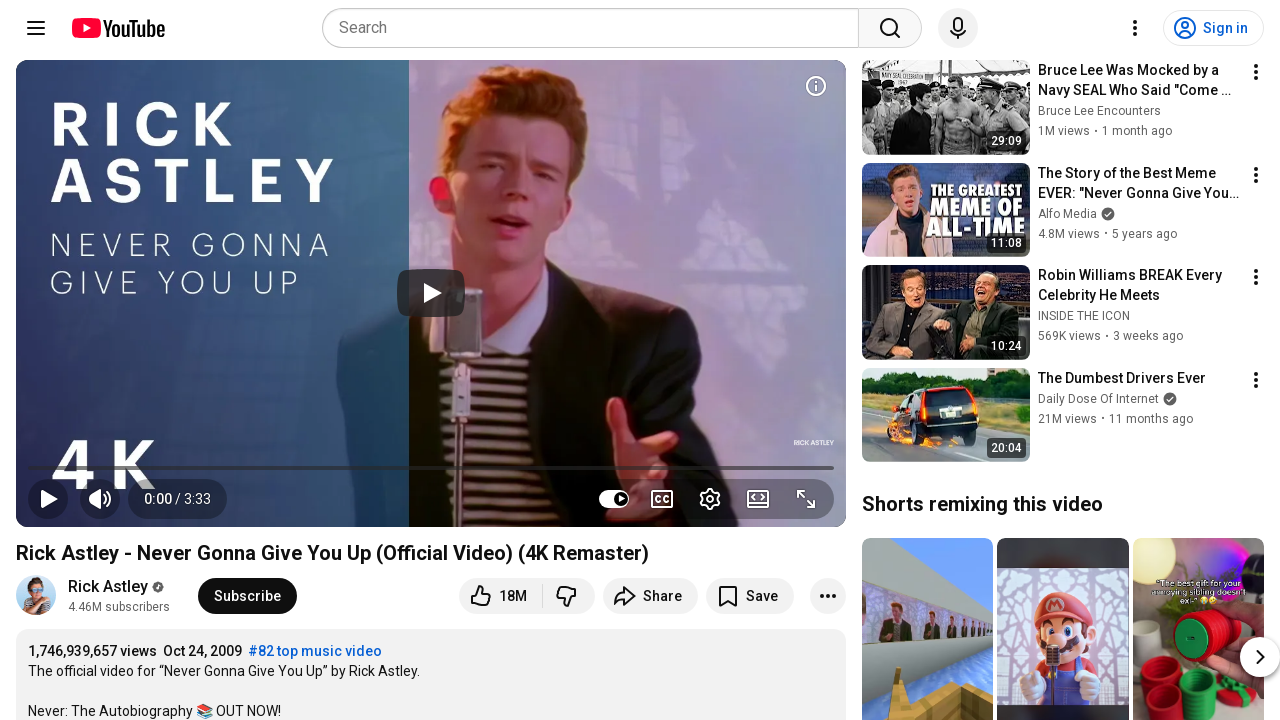

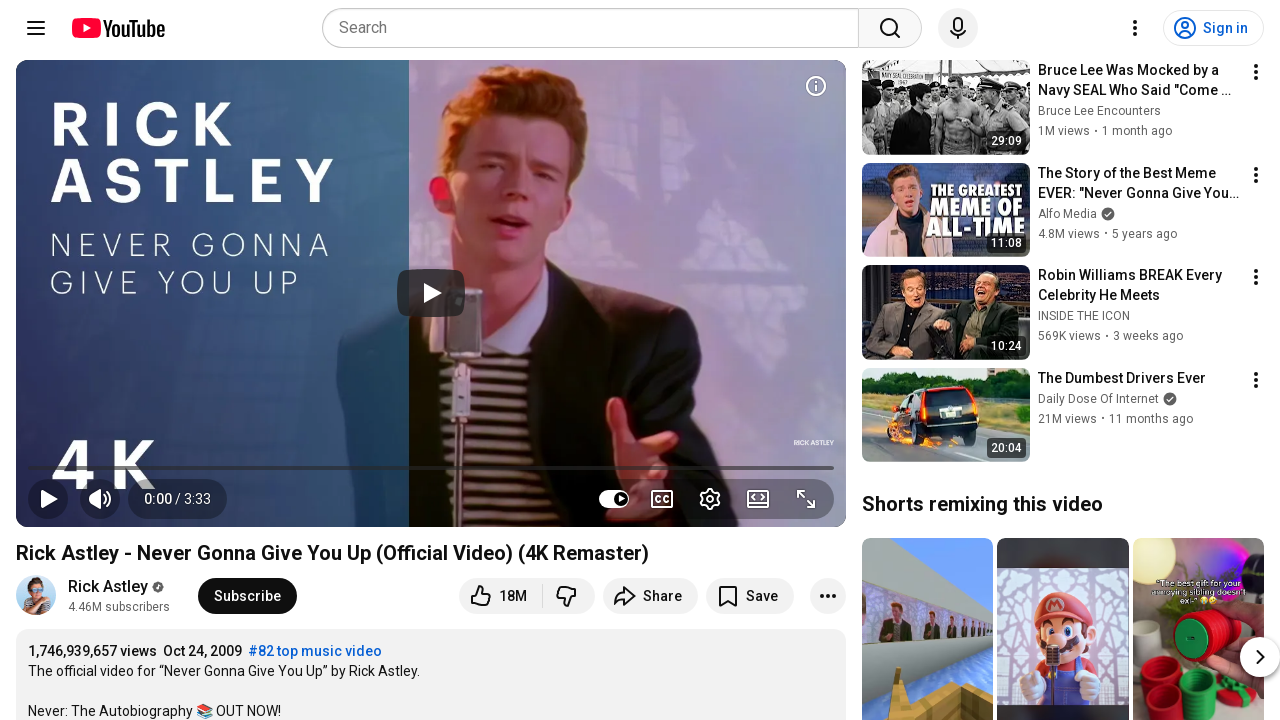